Tests a complete flight booking flow on BlazeDemo: selects departure and destination cities, chooses a flight, fills in passenger and payment details, and verifies the confirmation page.

Starting URL: http://blazedemo.com/

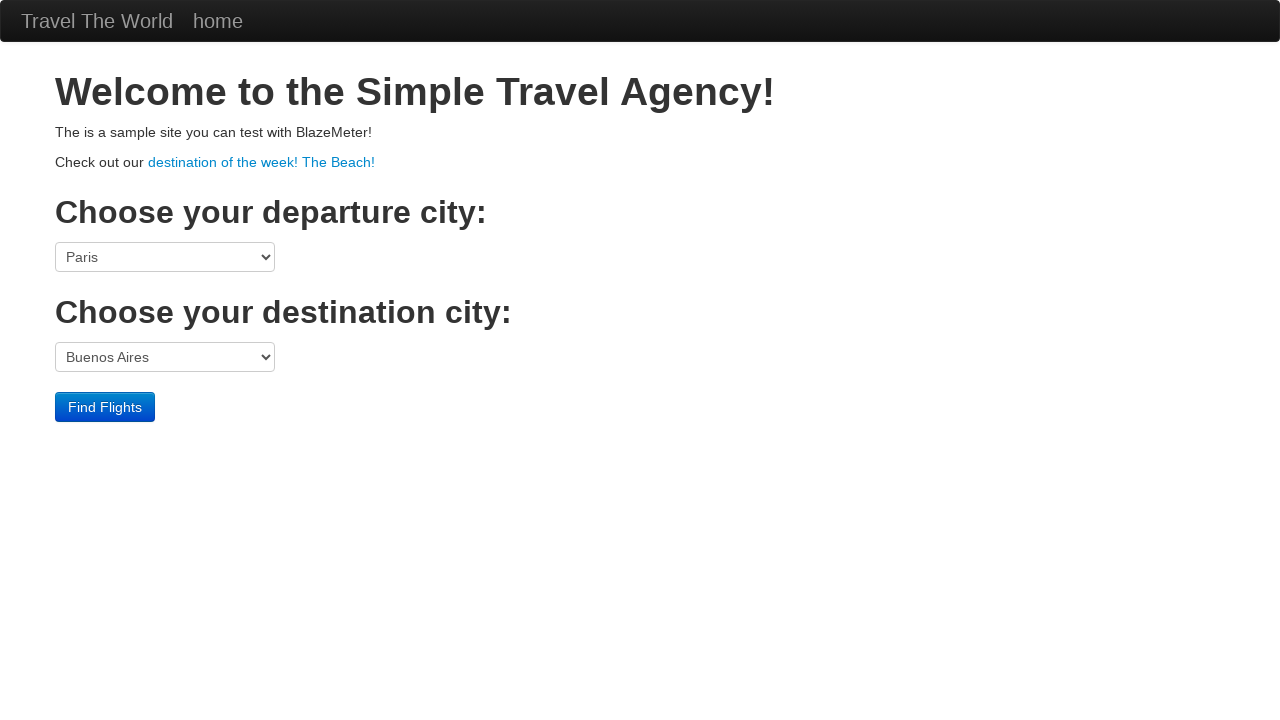

Selected Philadelphia as departure city on select[name='fromPort']
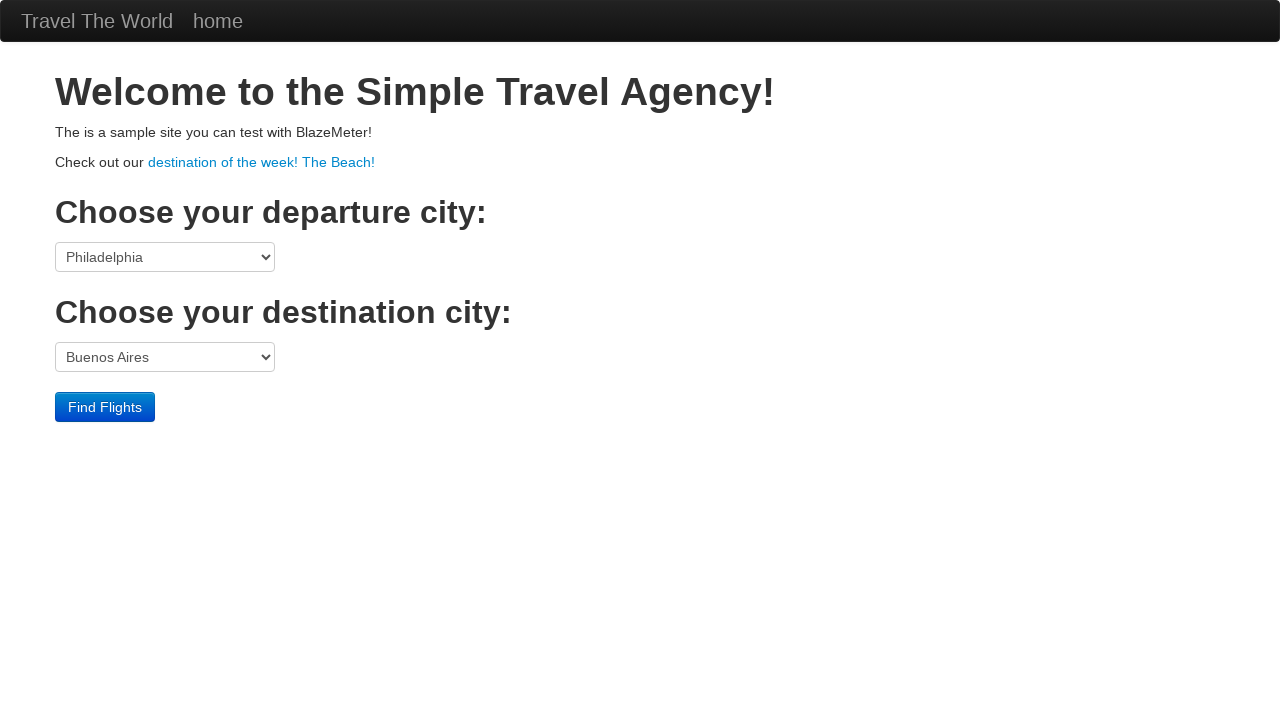

Selected Rome as destination city on select[name='toPort']
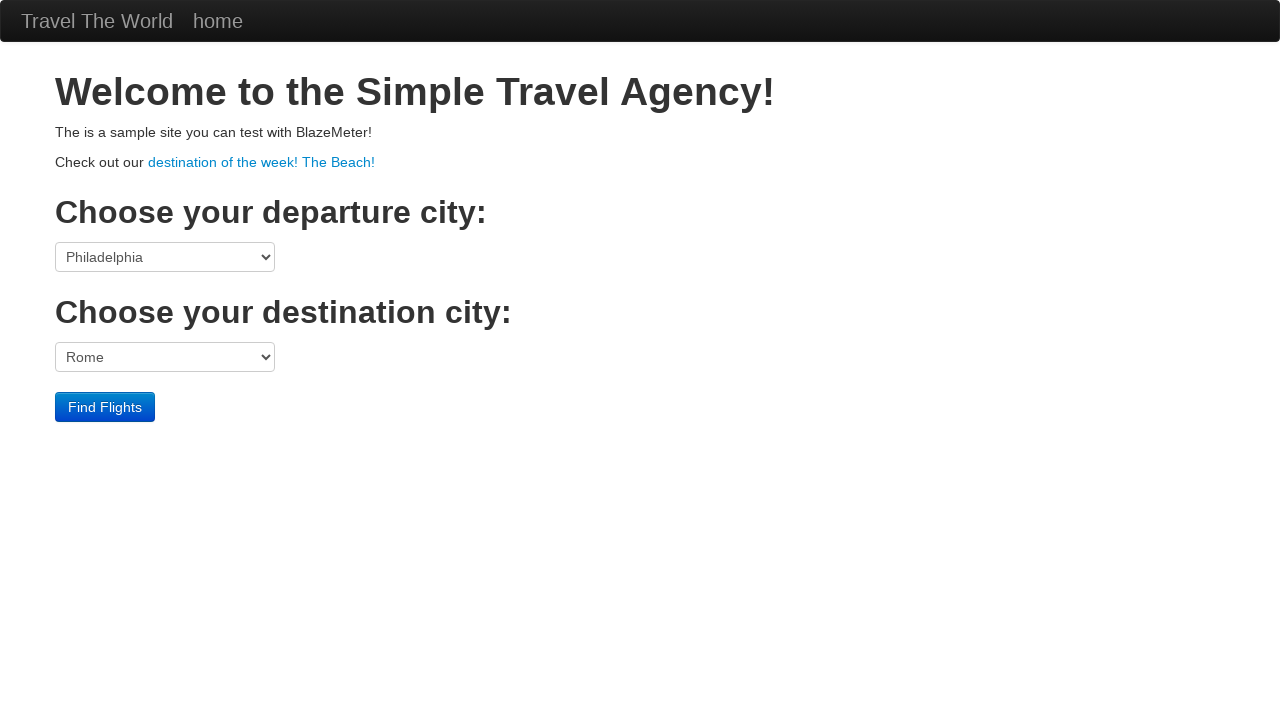

Clicked Find Flights button at (105, 407) on input[type='submit']
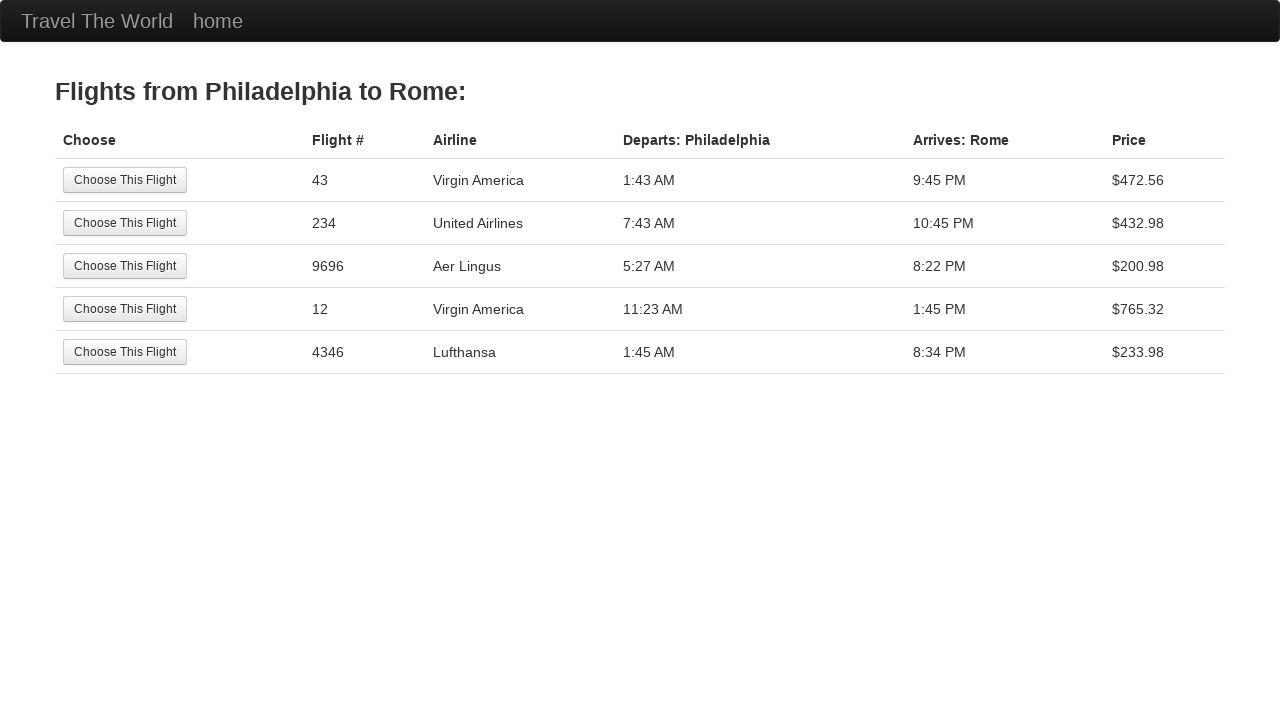

Flight selection page loaded (reserve.php)
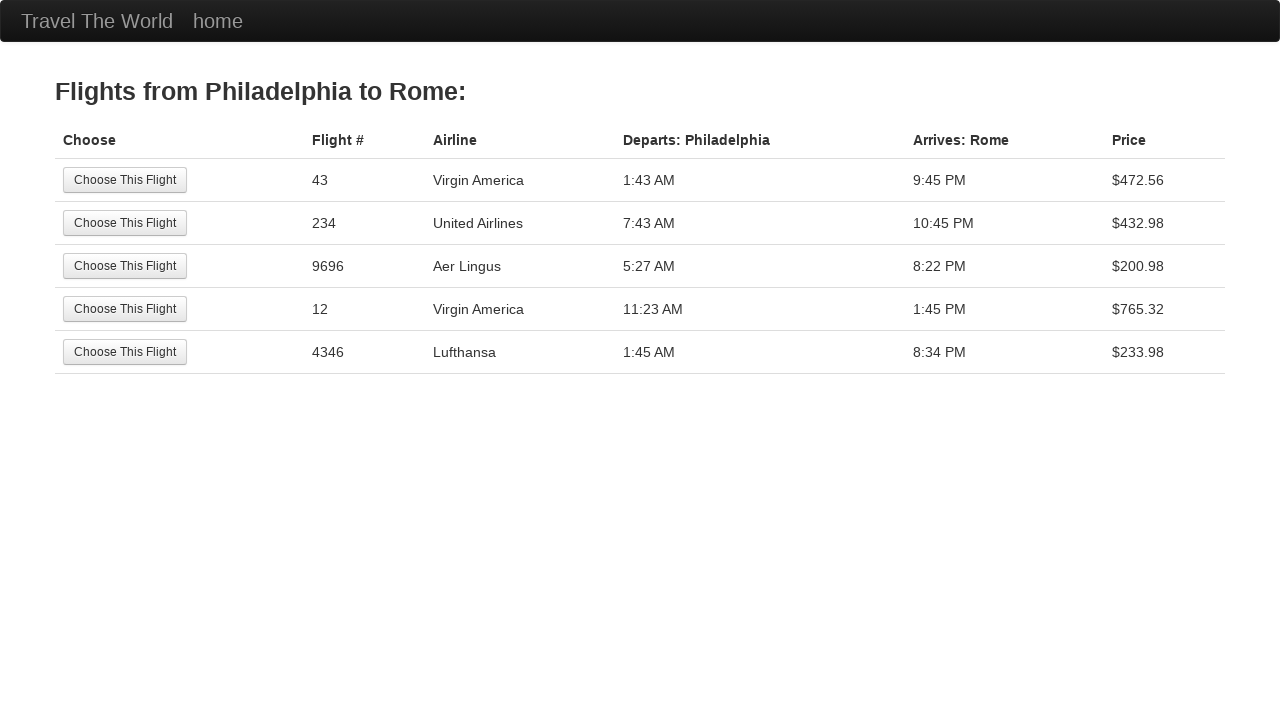

Selected first flight option at (125, 180) on input[value='Choose This Flight']
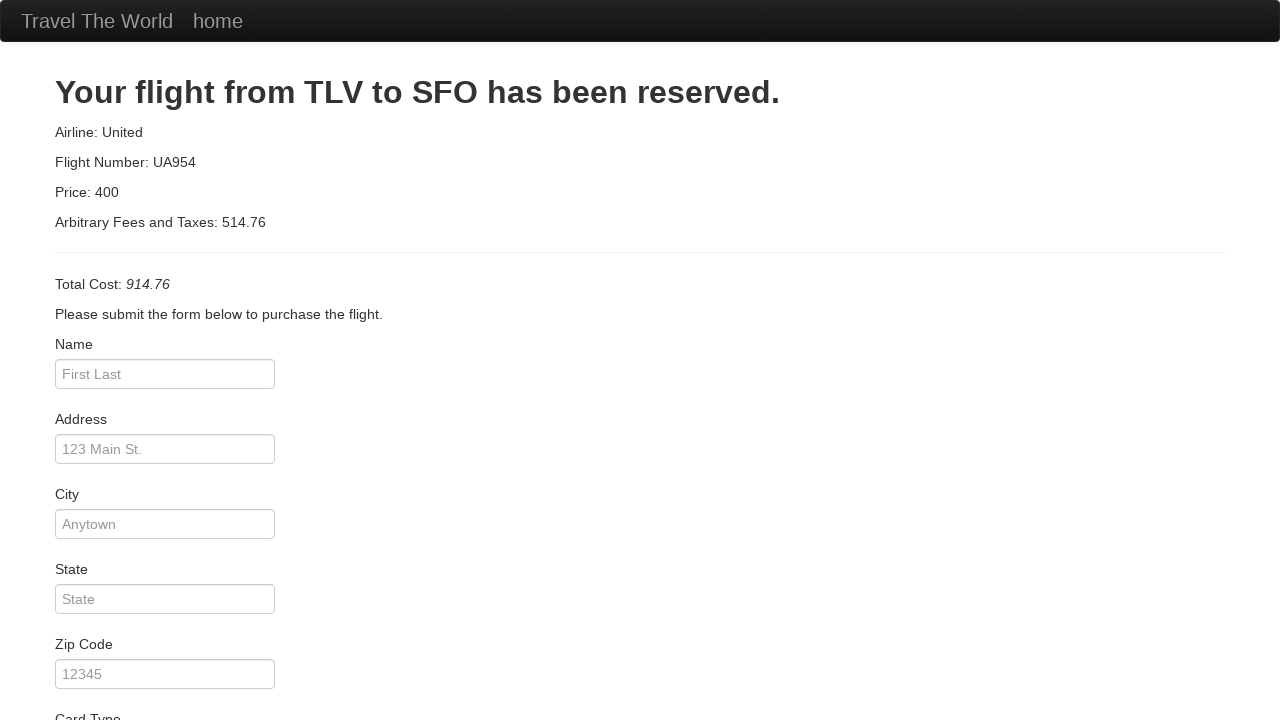

Payment/purchase page loaded (purchase.php)
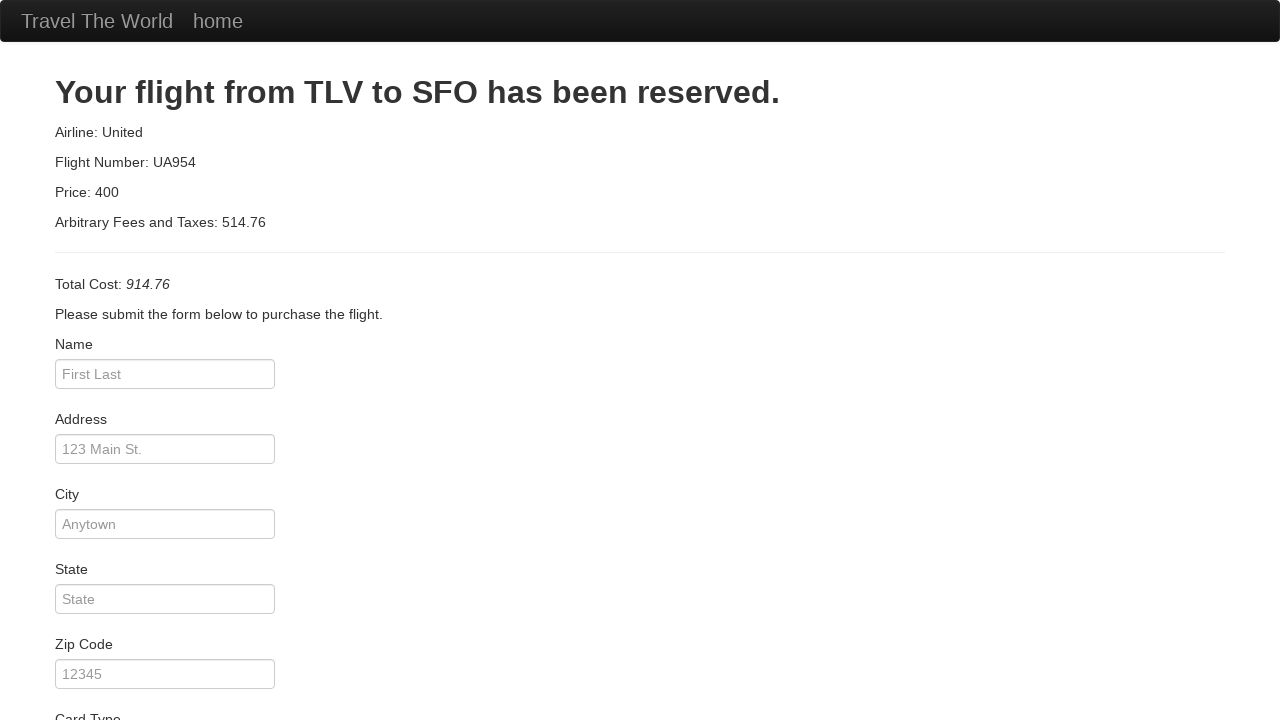

Entered passenger name: Michael Johnson on input[id='inputName']
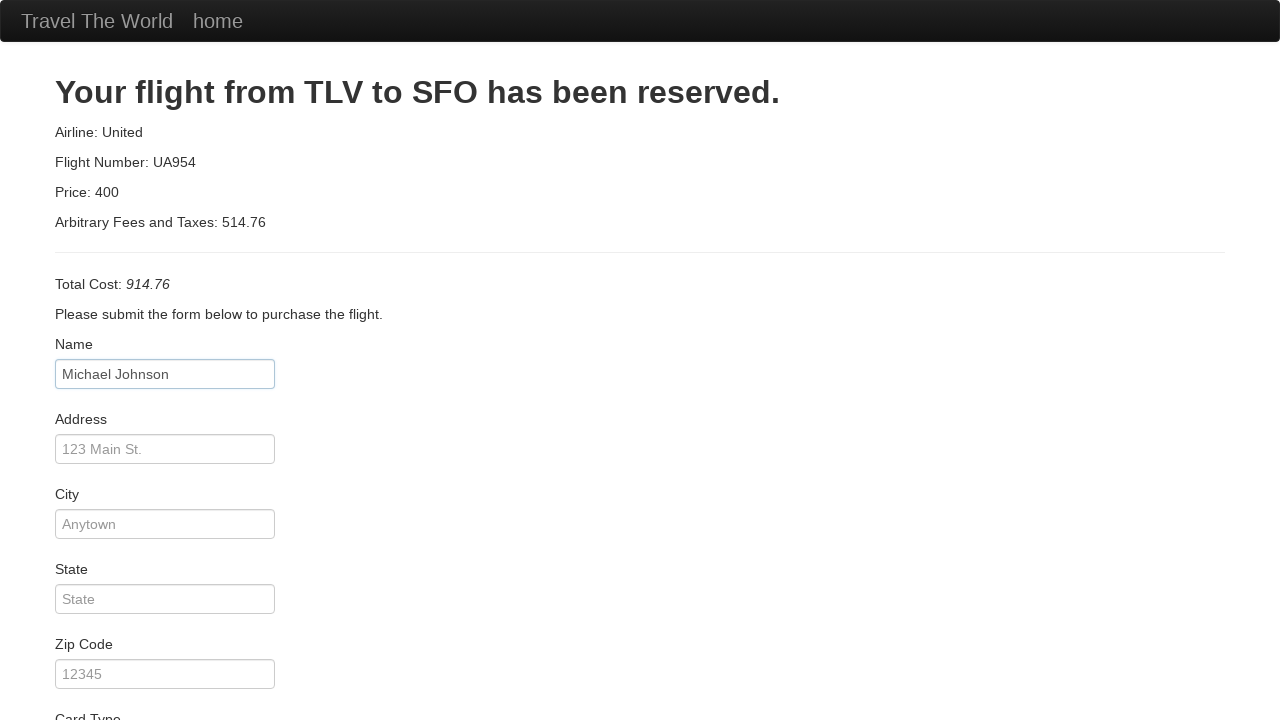

Entered address: 742 Evergreen Terrace on input[id='address']
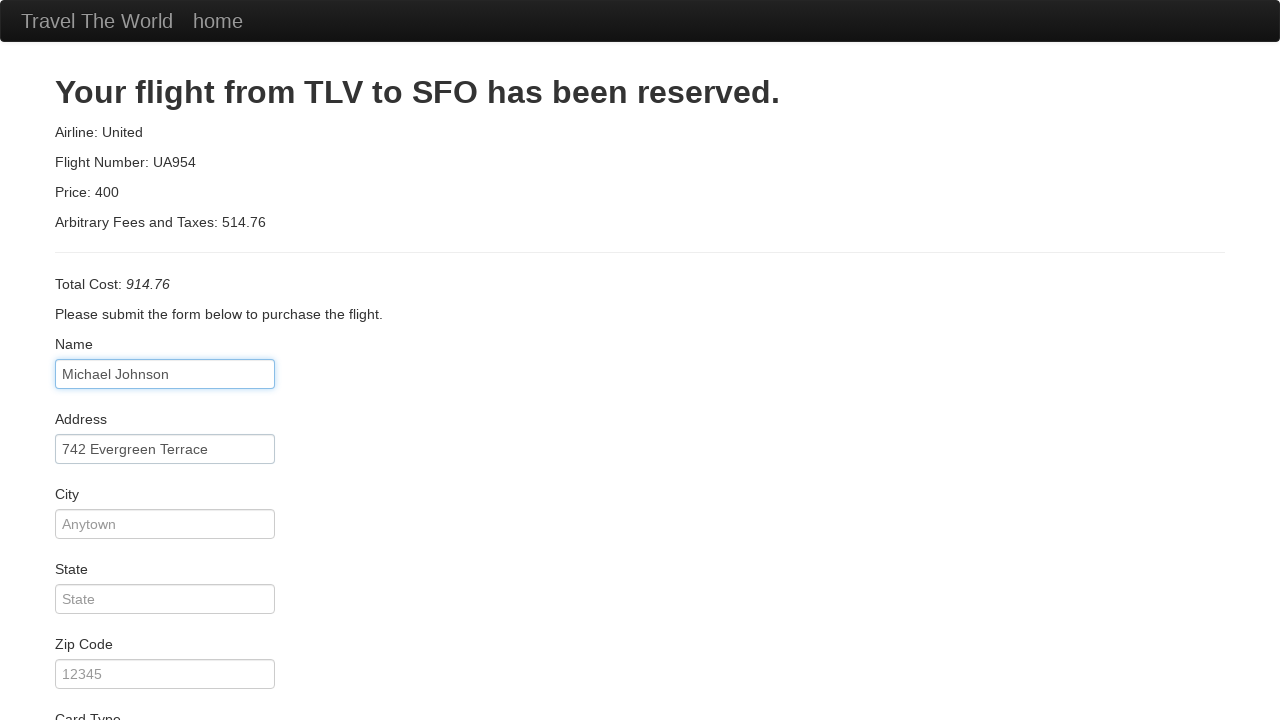

Entered city: Springfield on input[id='city']
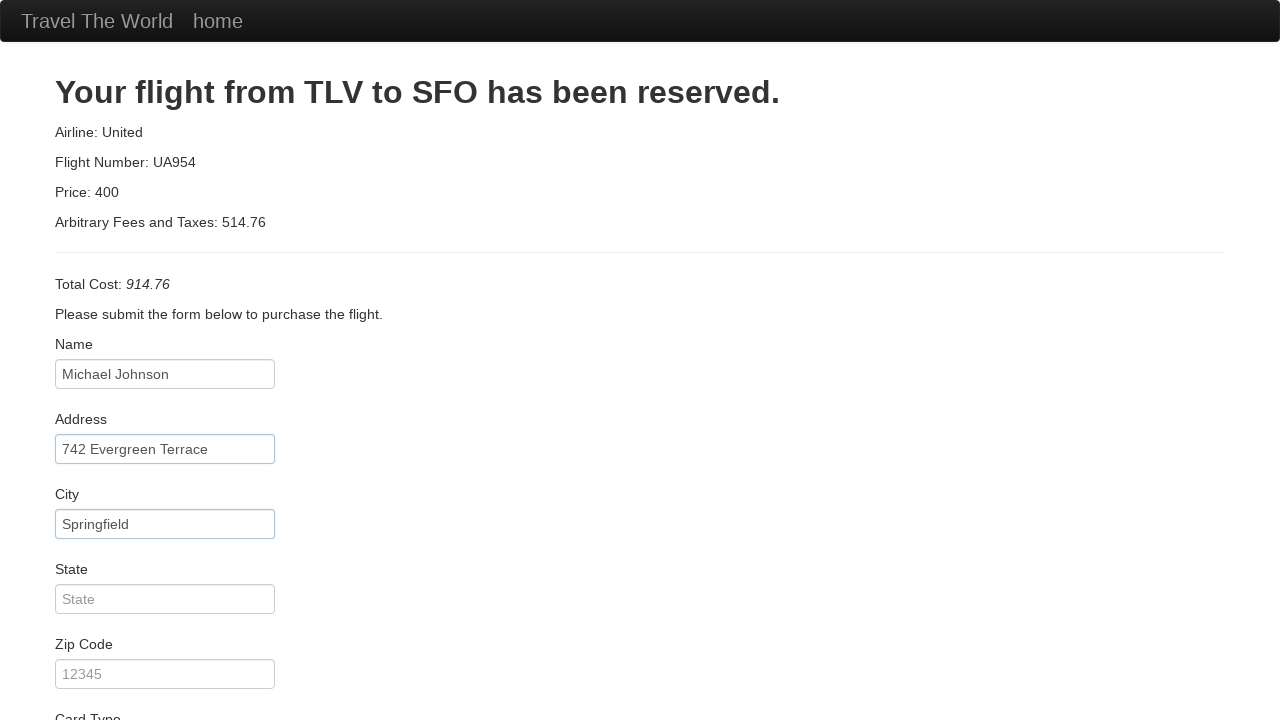

Entered state: Illinois on input[id='state']
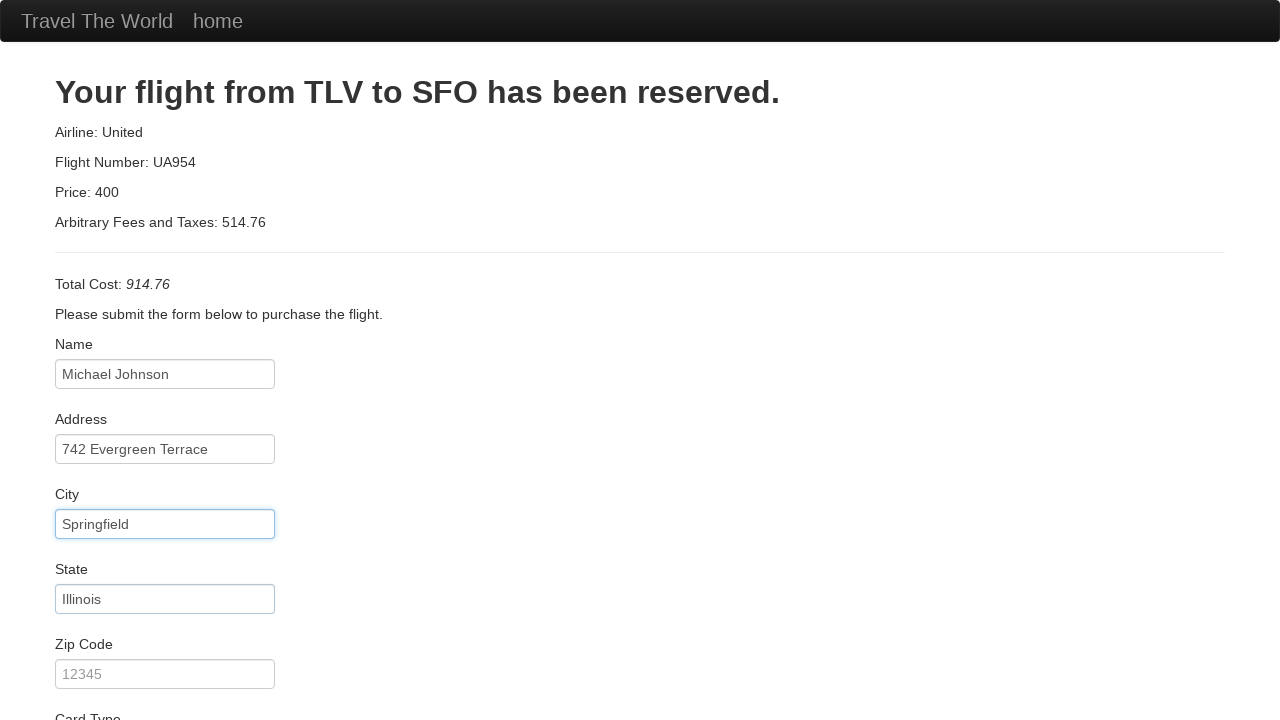

Entered zip code: 62704 on input[id='zipCode']
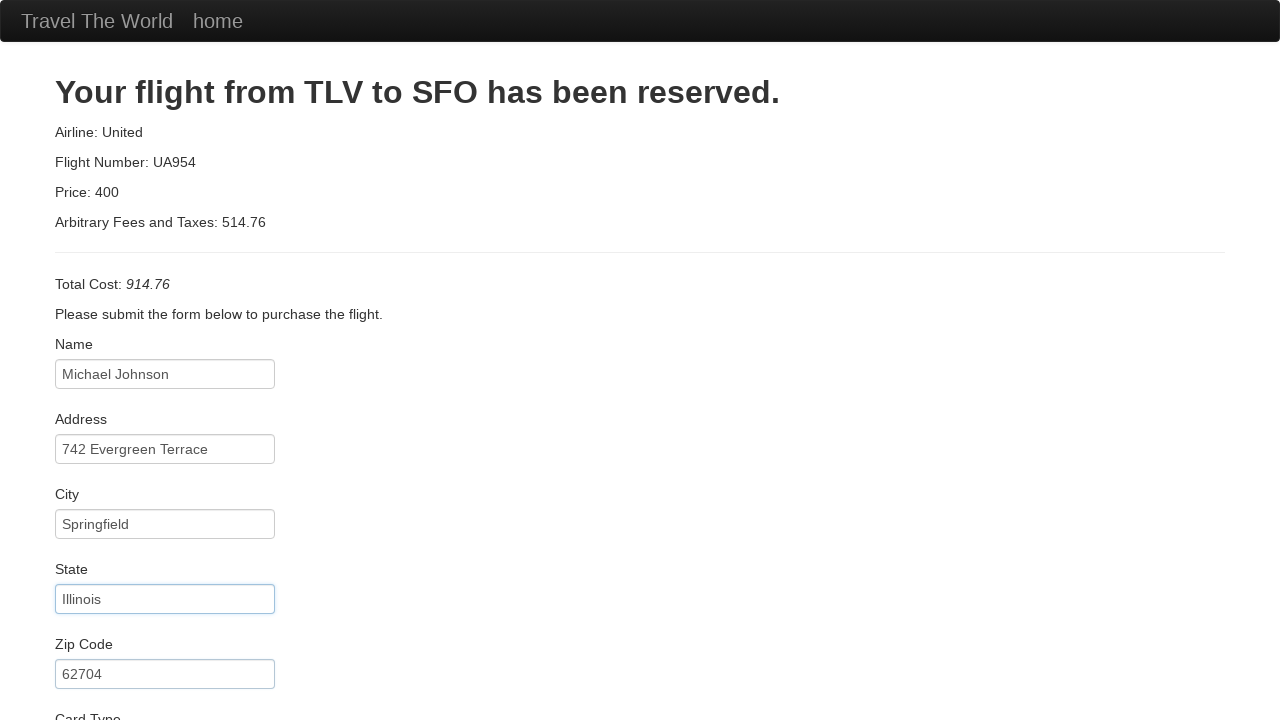

Entered credit card number on input[id='creditCardNumber']
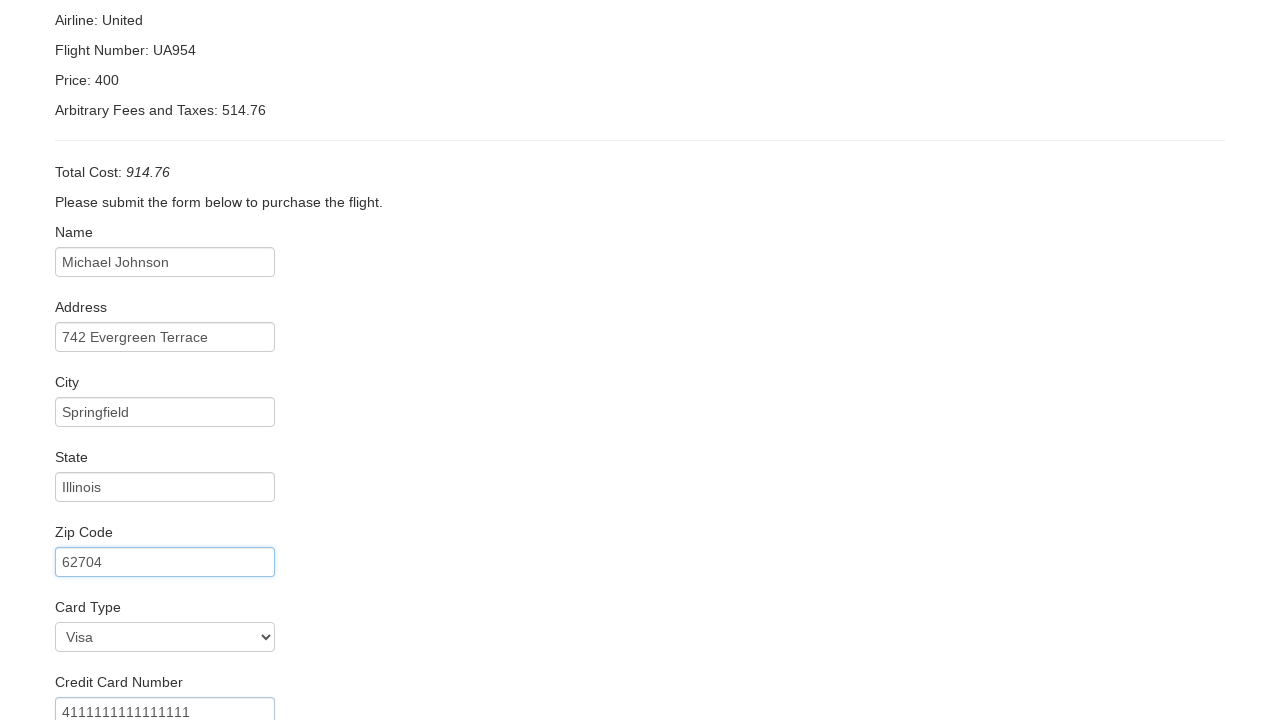

Entered credit card expiration month: 12 on input[id='creditCardMonth']
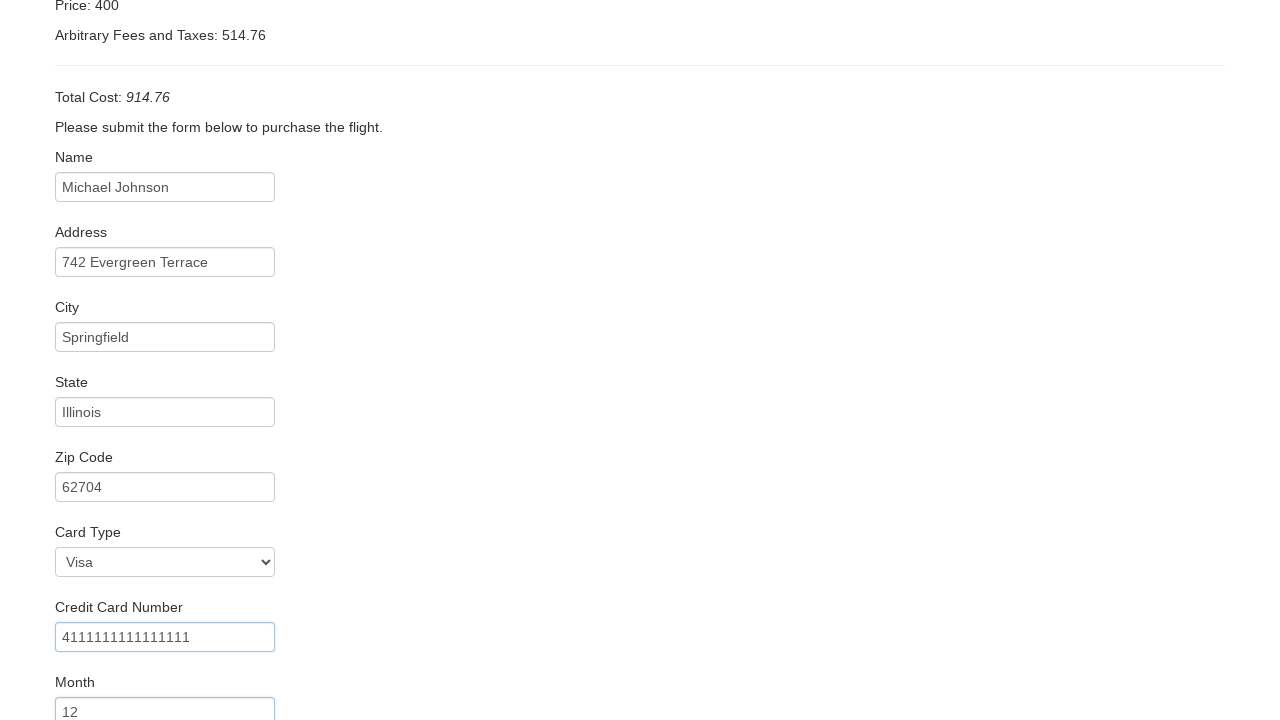

Entered credit card expiration year: 2025 on input[id='creditCardYear']
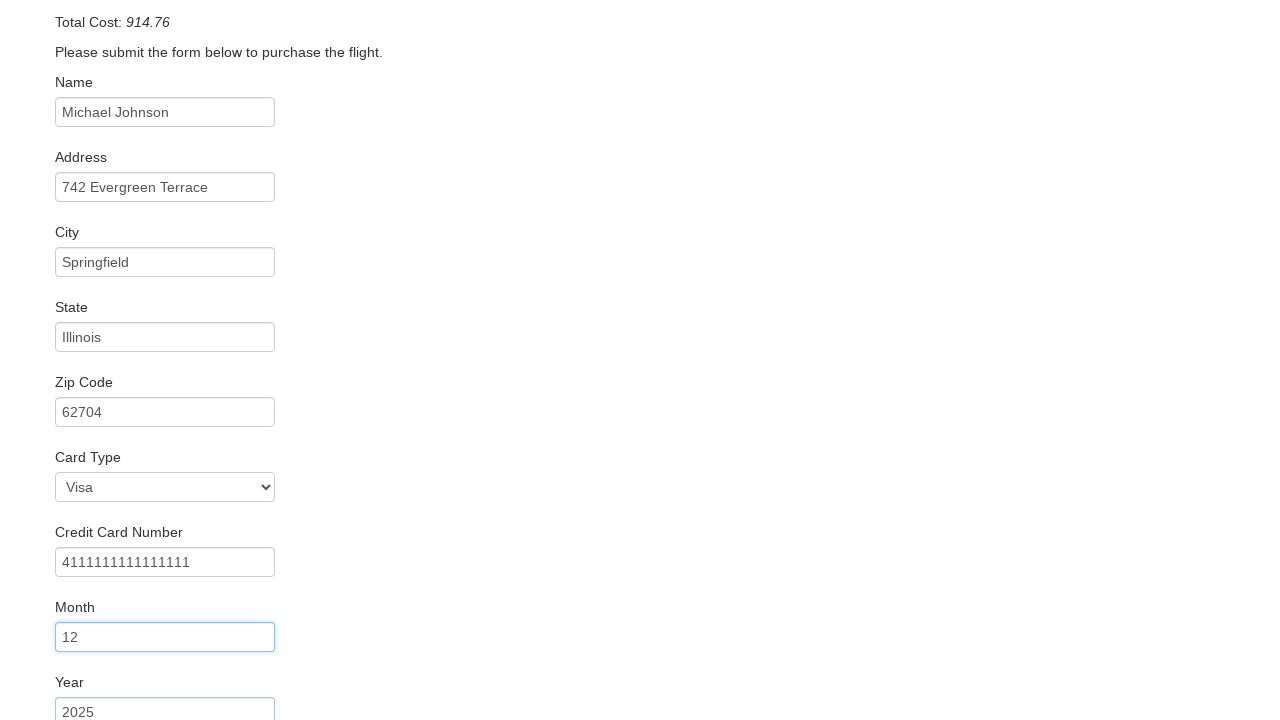

Entered cardholder name: Michael Johnson on input[id='nameOnCard']
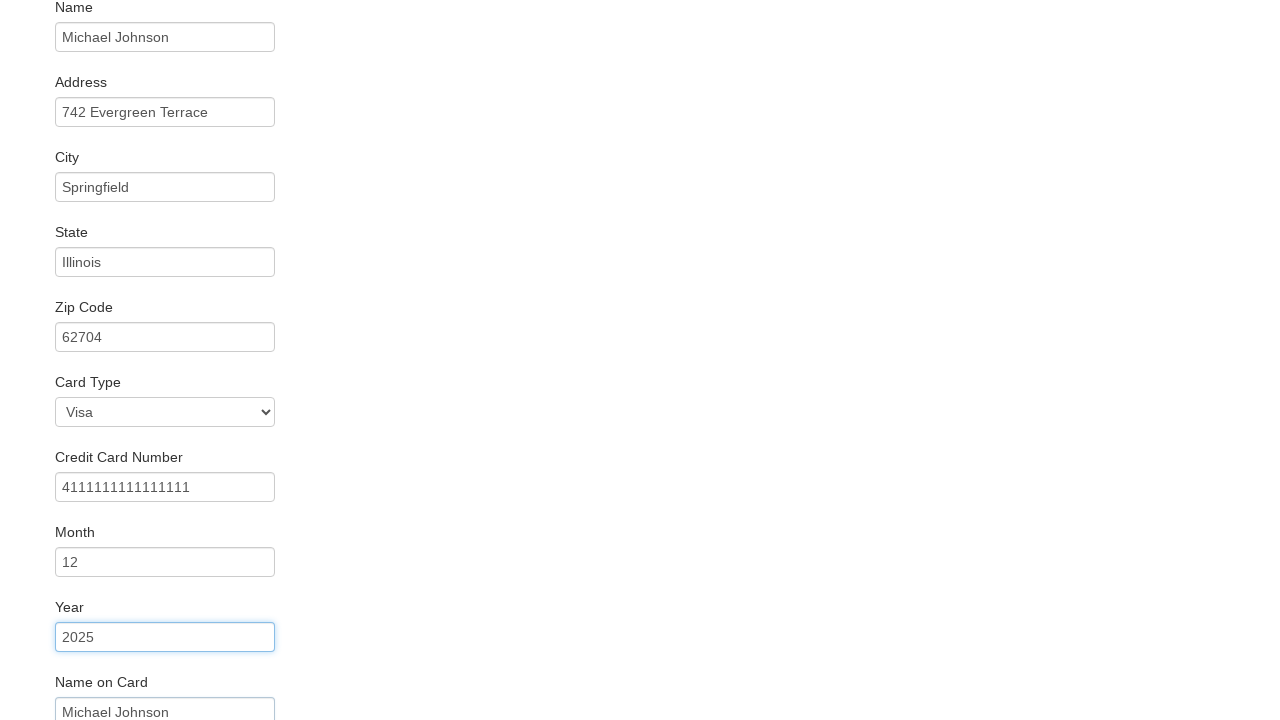

Clicked Purchase Flight button at (118, 685) on input[type='submit']
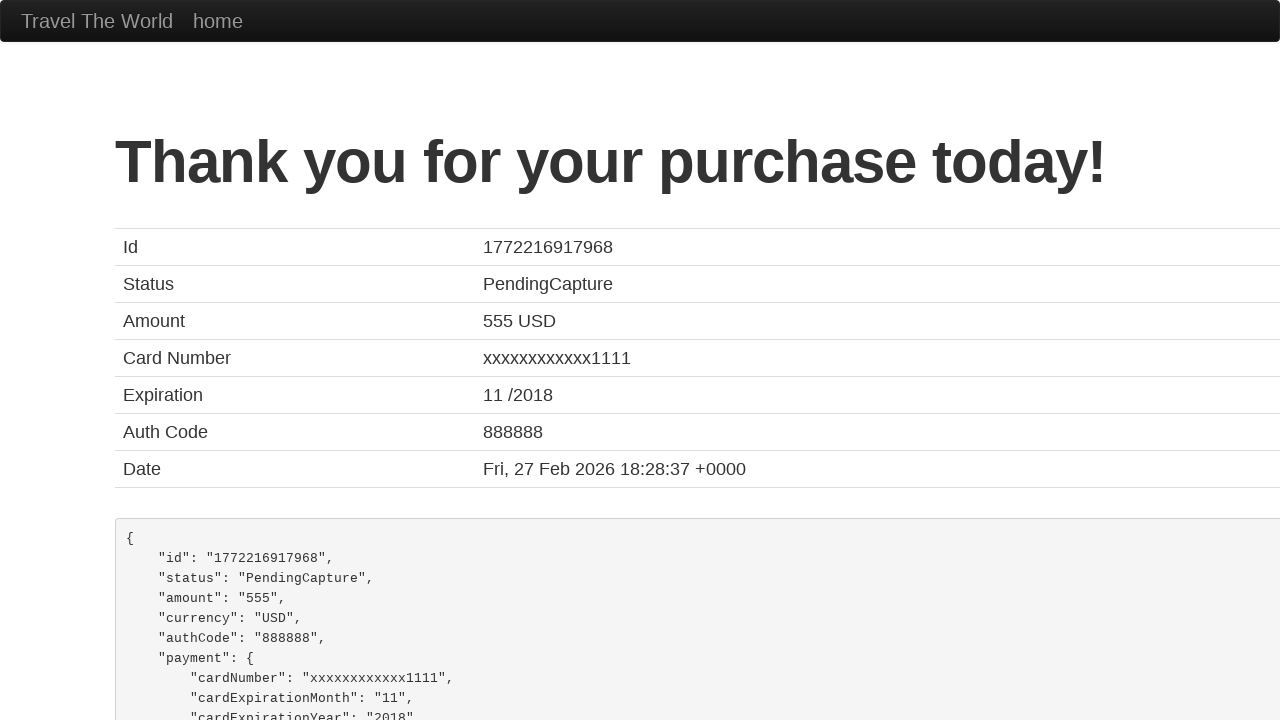

Booking confirmation page loaded (confirmation.php)
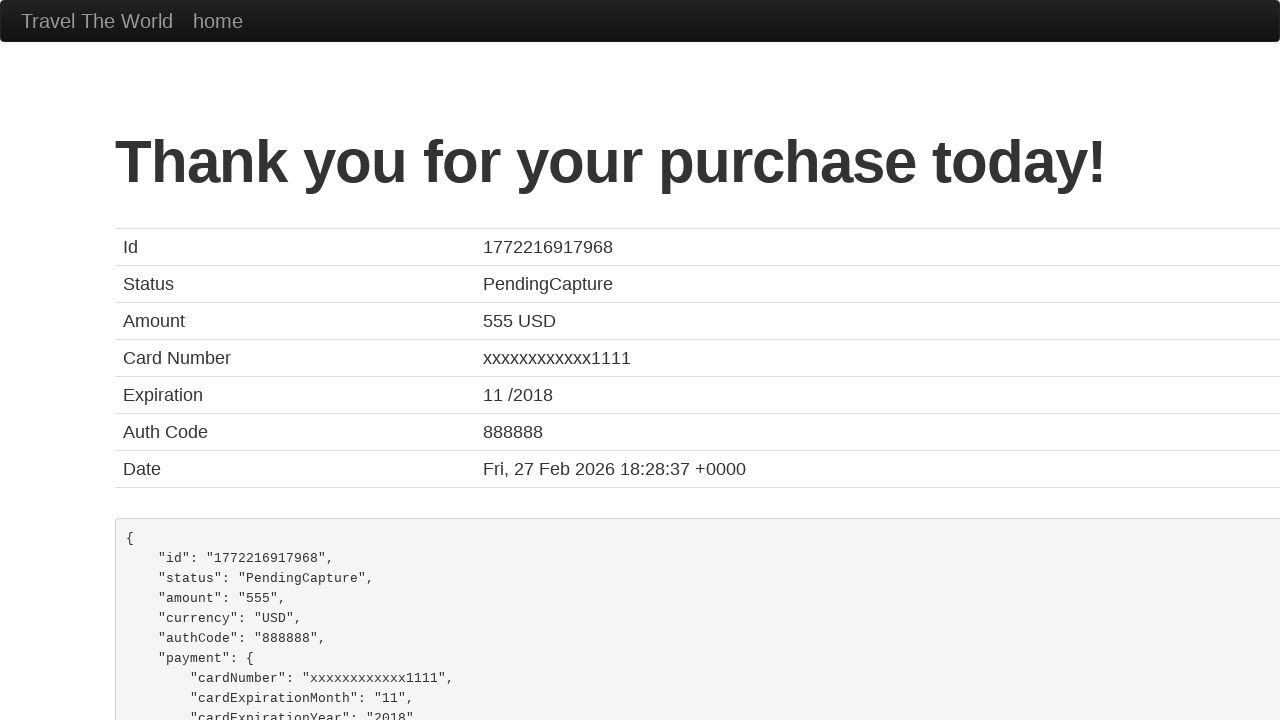

Confirmed booking details table is present on confirmation page
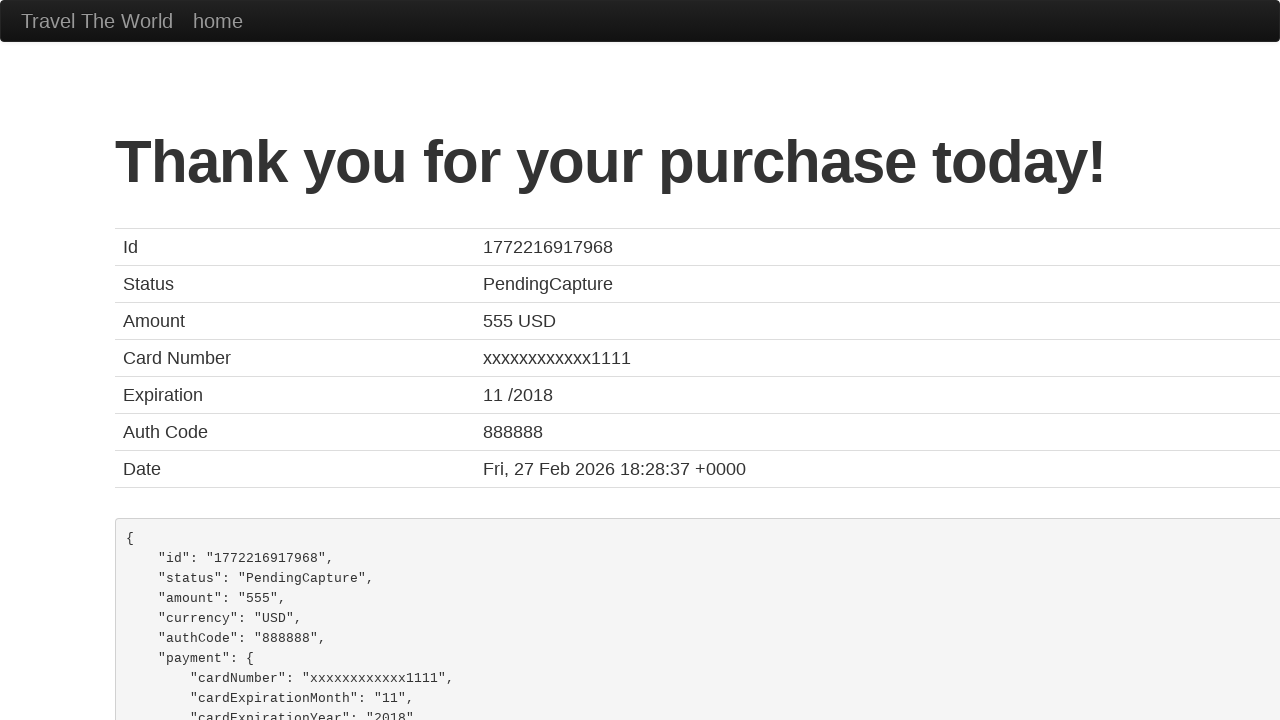

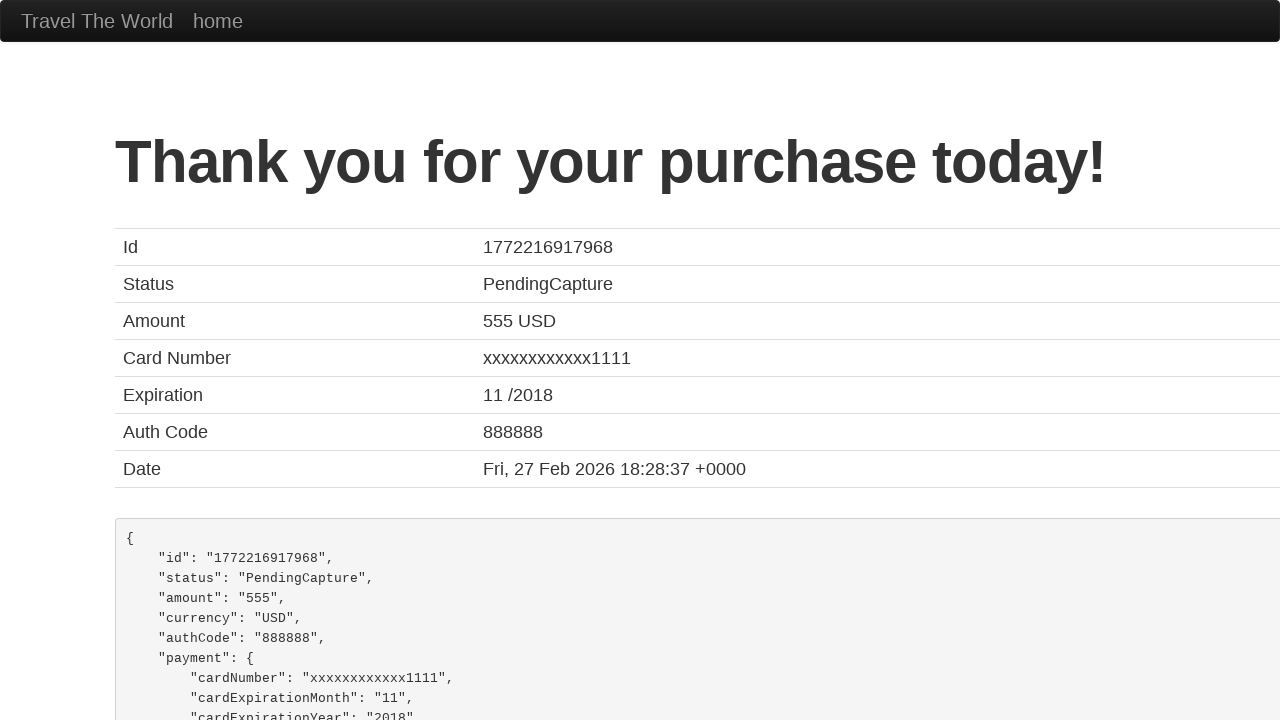